Navigates to a page, clicks on a link with a calculated number text, then fills out a registration form with personal information and submits it

Starting URL: http://suninjuly.github.io/find_link_text

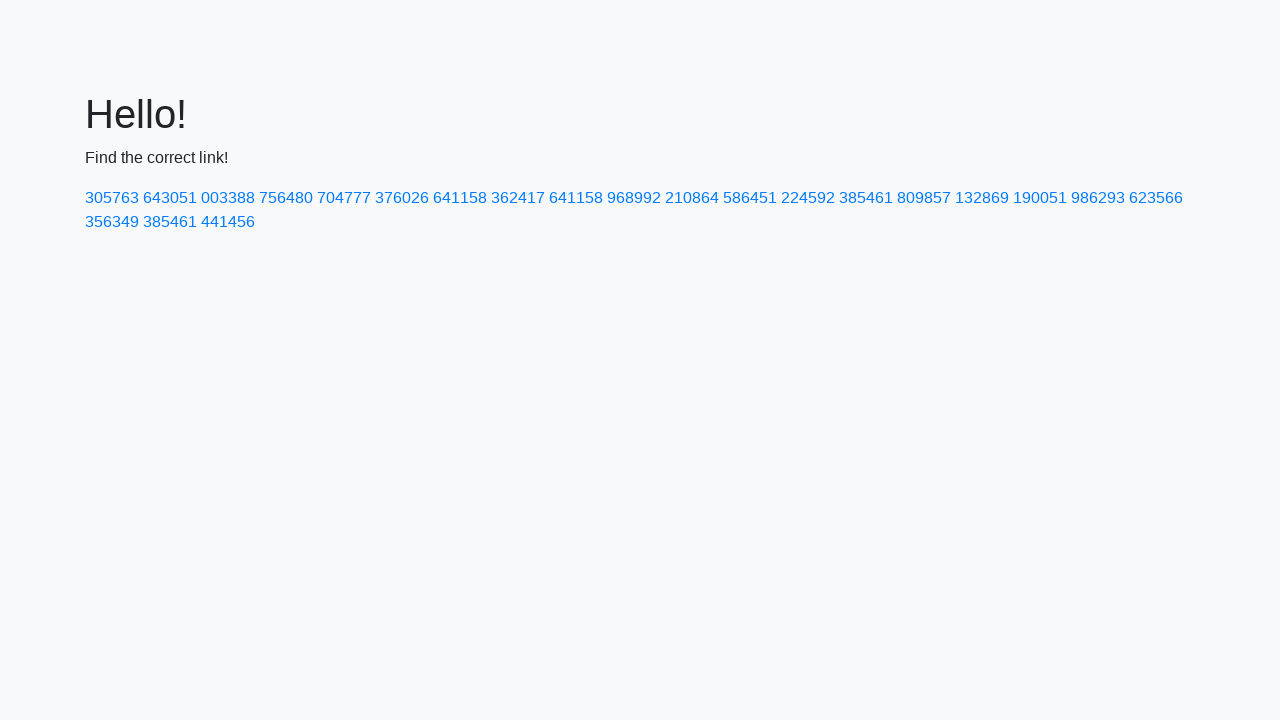

Calculated formula value: 224592
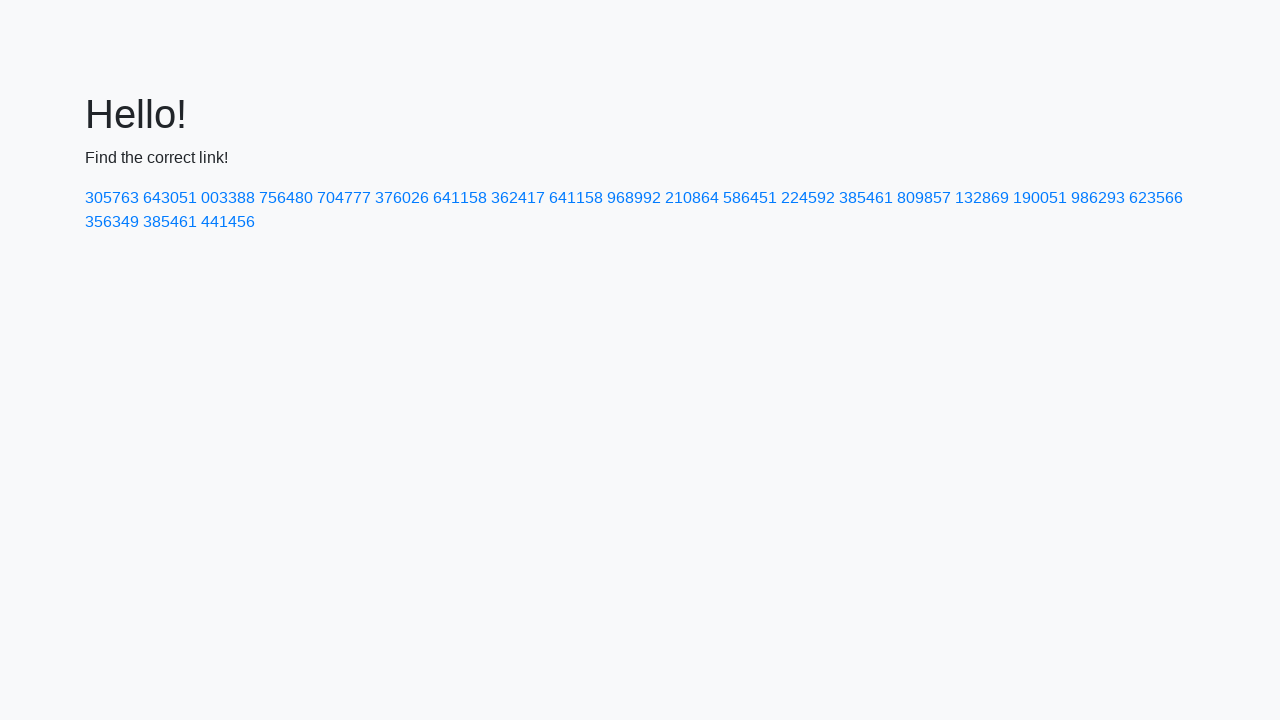

Clicked link with calculated text '224592' at (808, 198) on a:has-text('224592')
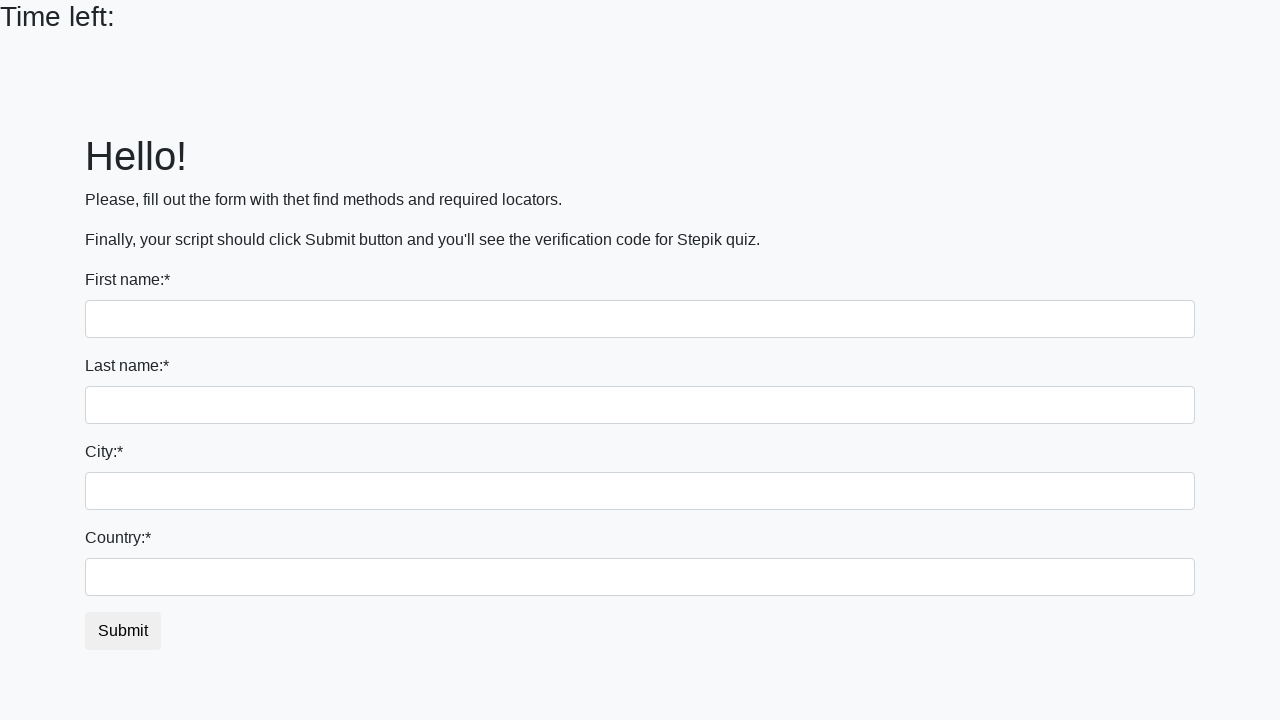

Filled first name field with 'Ivan' on input:first-of-type
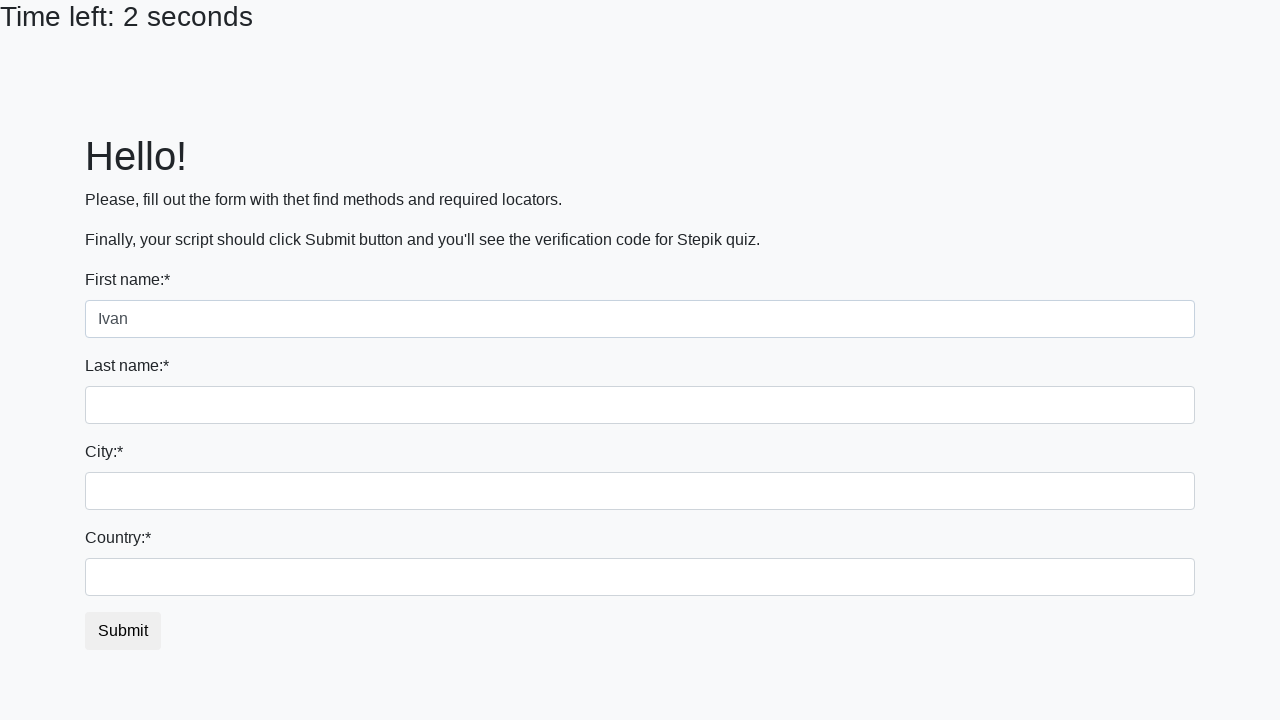

Filled last name field with 'Petrov' on input[name='last_name']
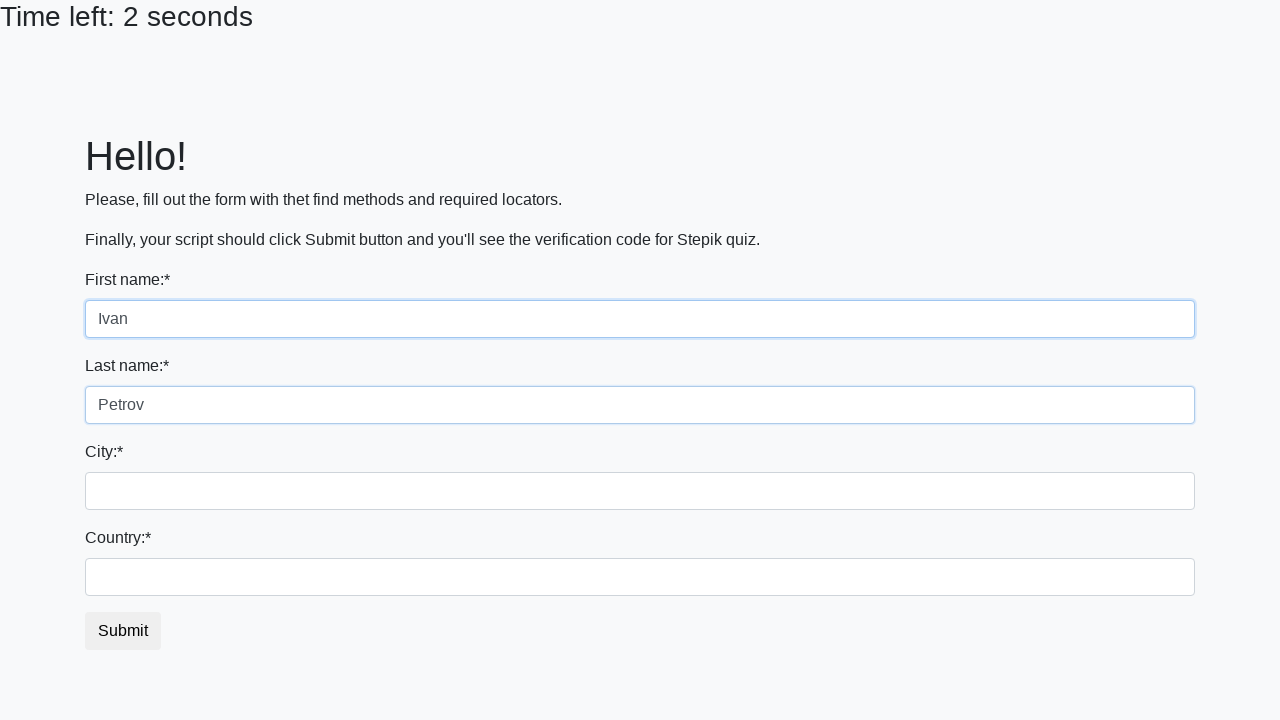

Filled city field with 'Smolensk' on .city
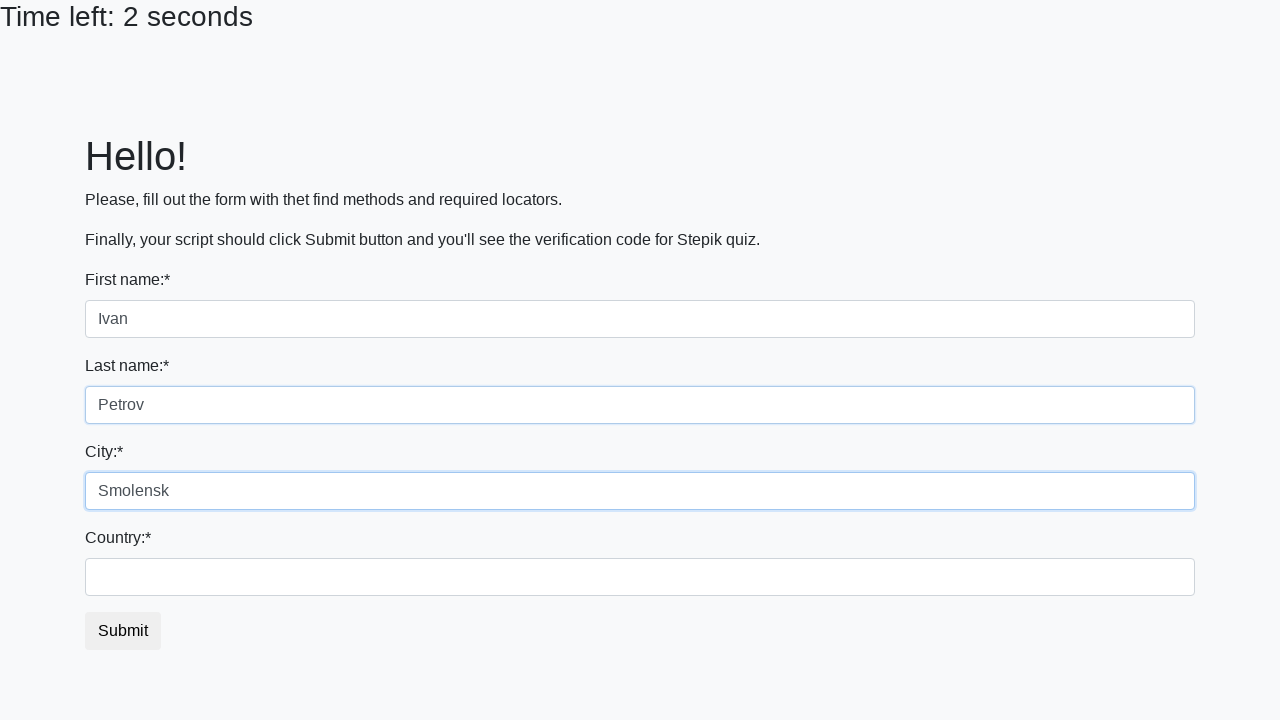

Filled country field with 'Russia' on #country
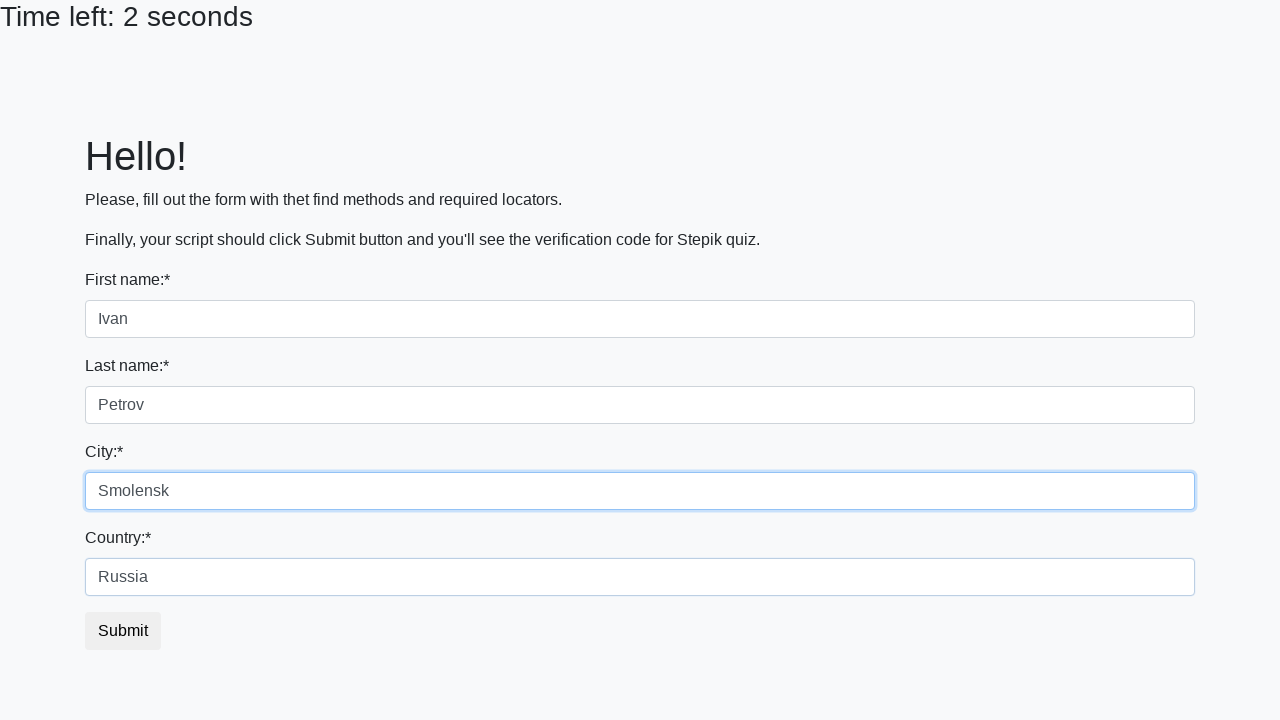

Clicked submit button to register at (123, 631) on button.btn
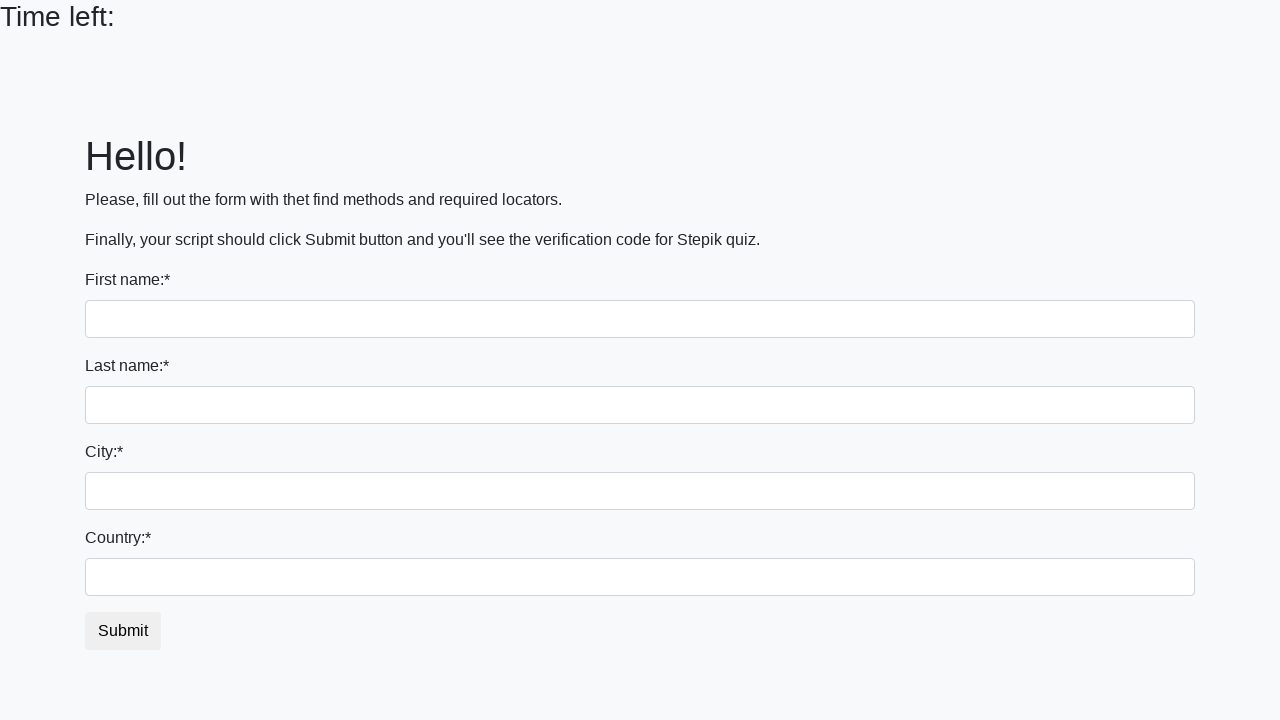

Waited 2 seconds for form submission to complete
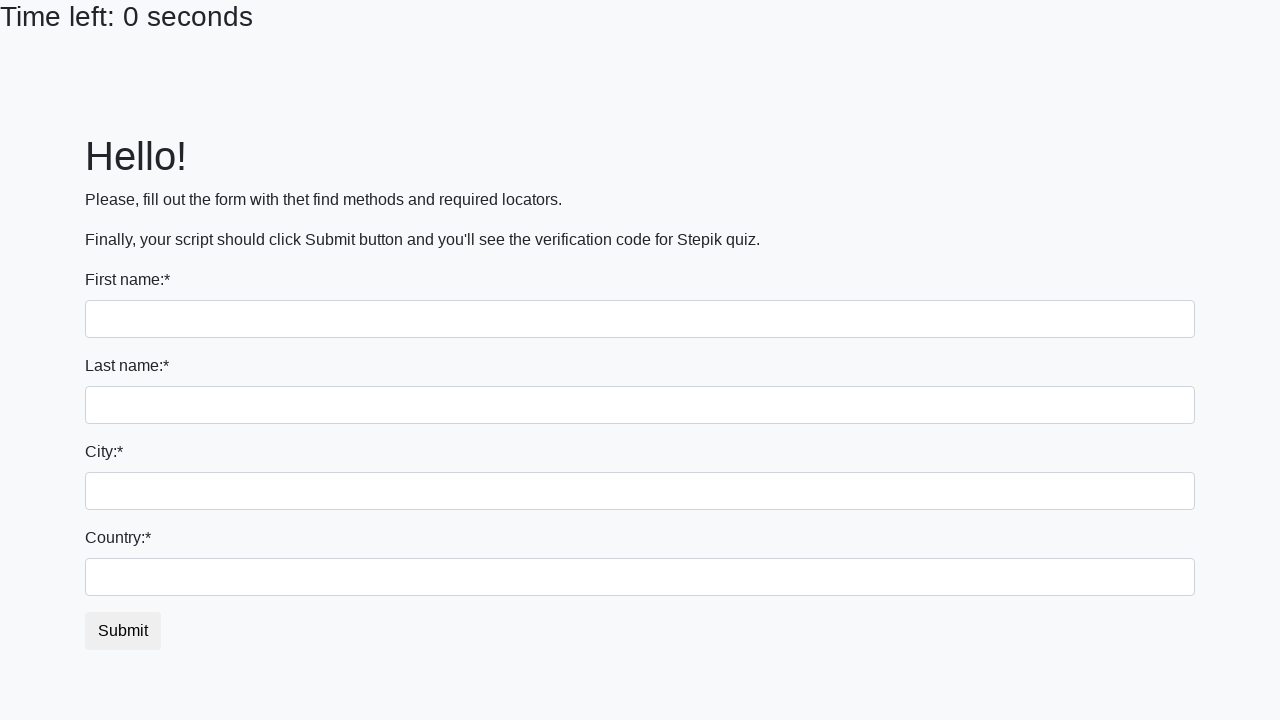

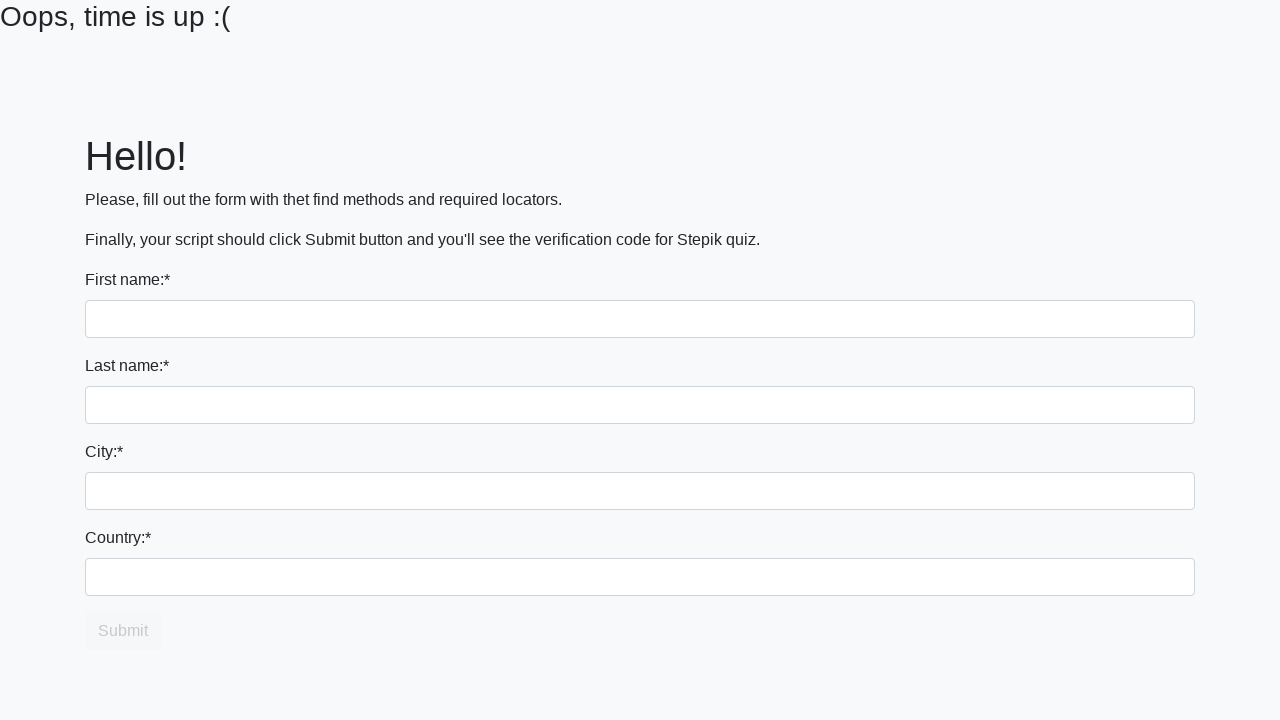